Tests various JavaScript alert types including simple alerts, confirm dialogs, and prompt dialogs by clicking buttons and handling the dialog interactions.

Starting URL: https://demo.automationtesting.in/Alerts.html

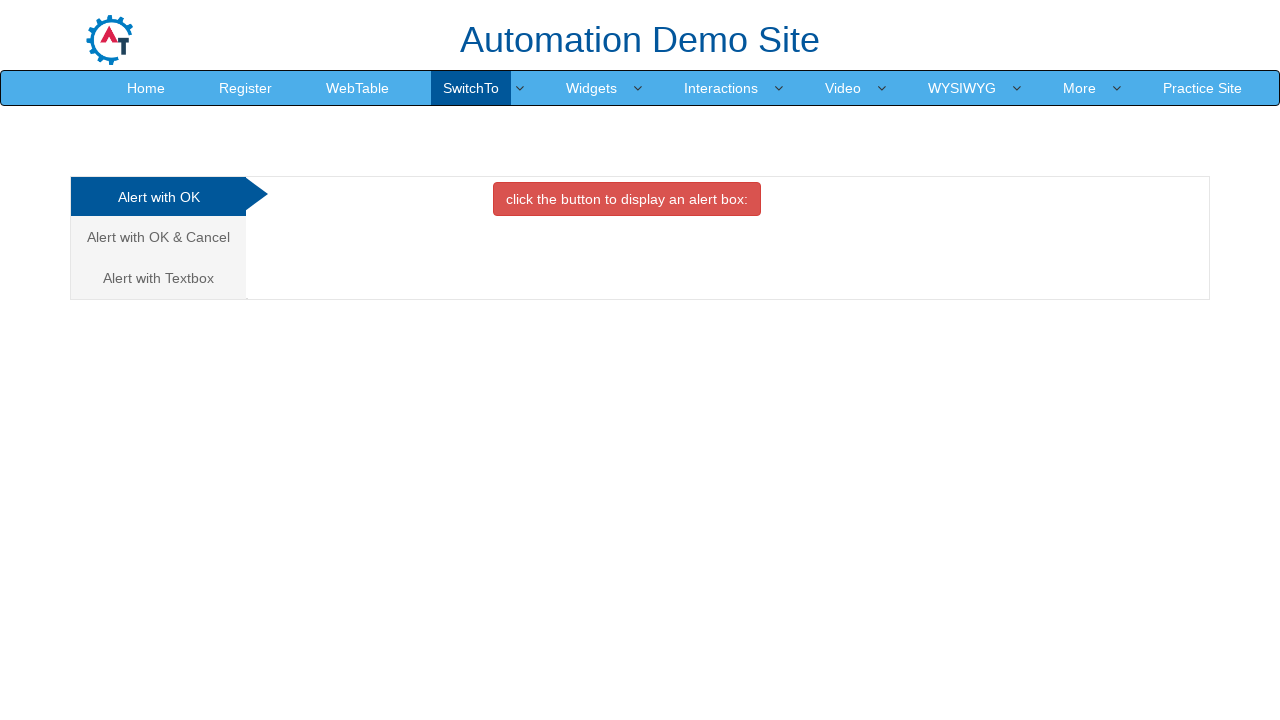

Clicked on the alerts tab at (640, 238) on div.nav.nav-tabs
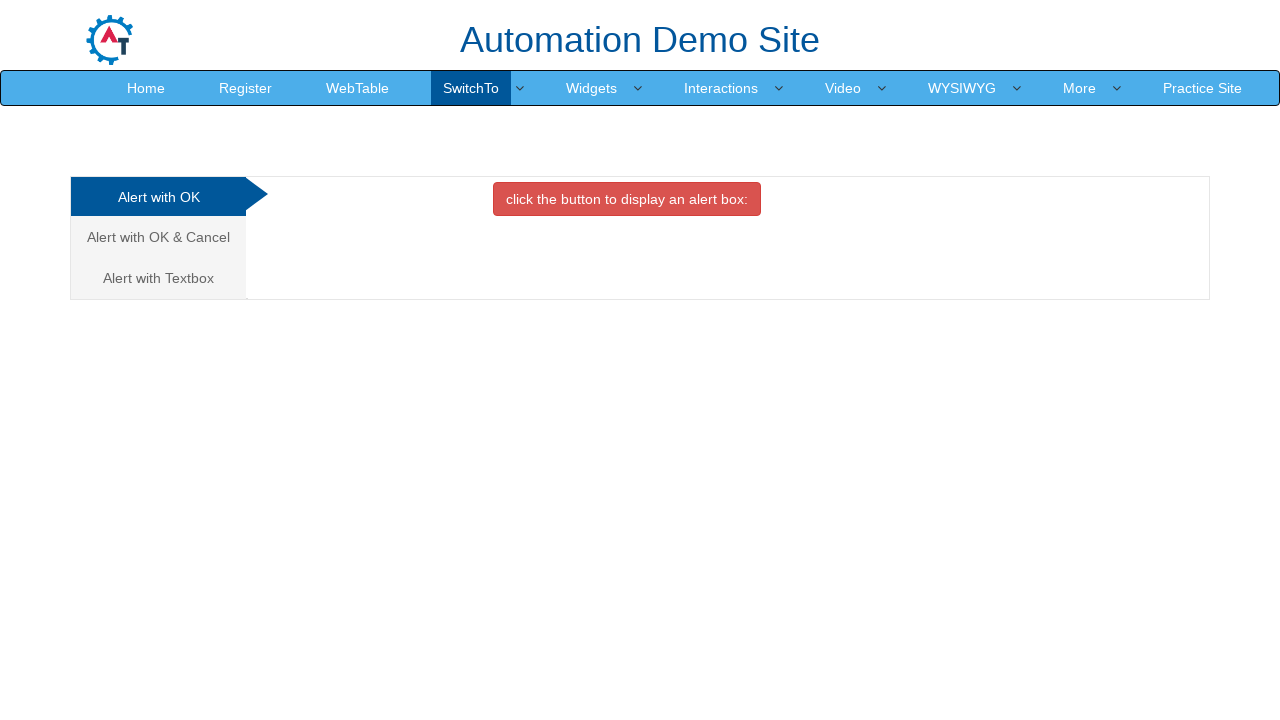

Set up dialog handler to accept dialogs
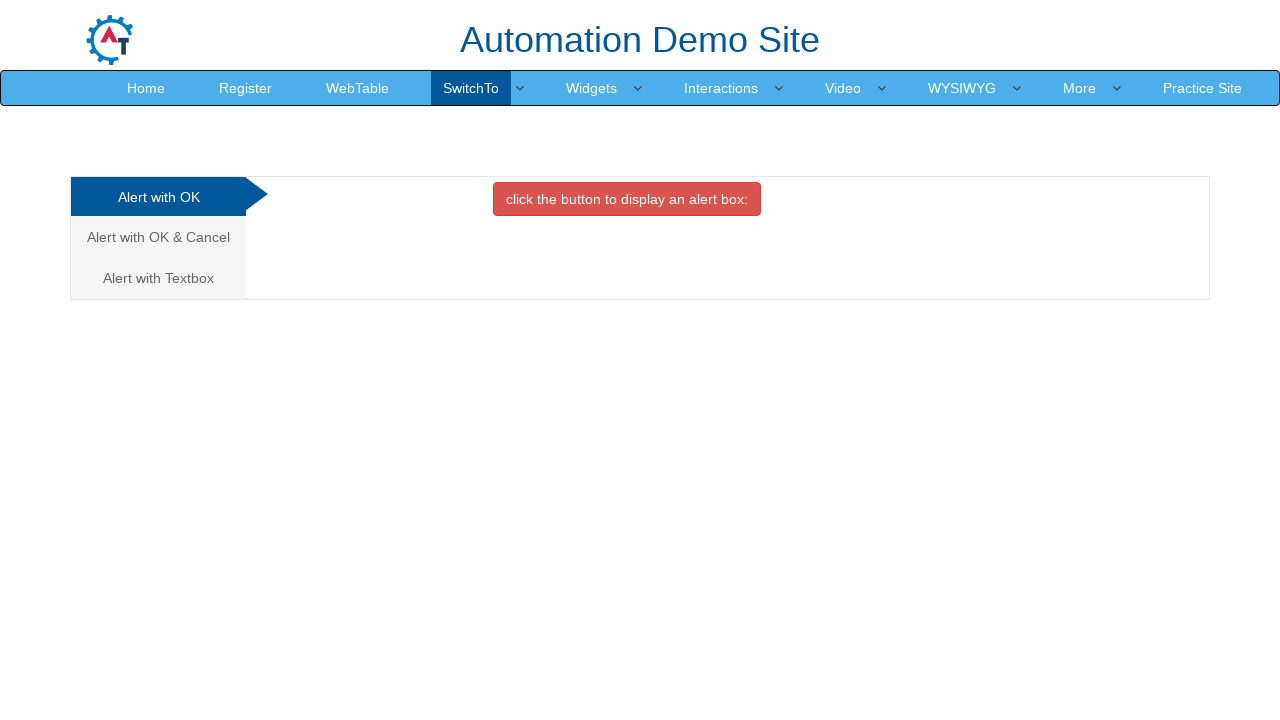

Clicked on Alert with OK & Cancel tab at (158, 237) on a:has-text('Alert with OK & Cancel')
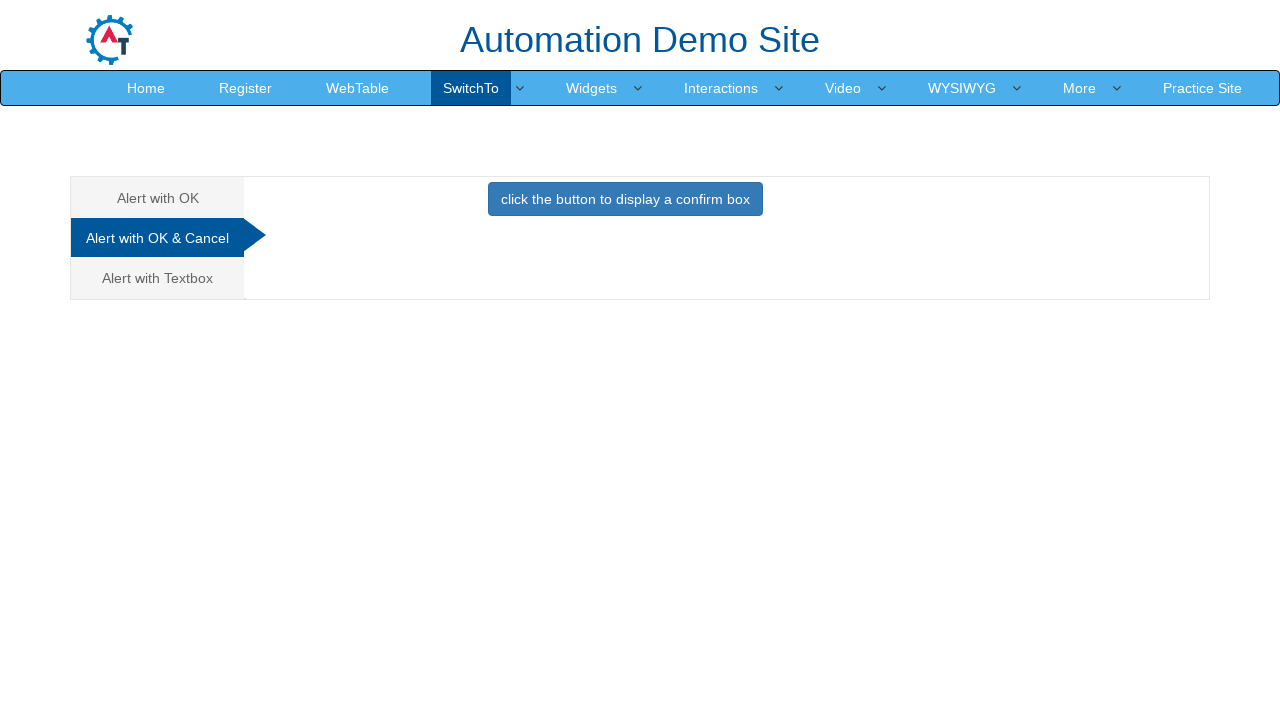

Clicked button to trigger confirm dialog at (625, 199) on .btn.btn-primary
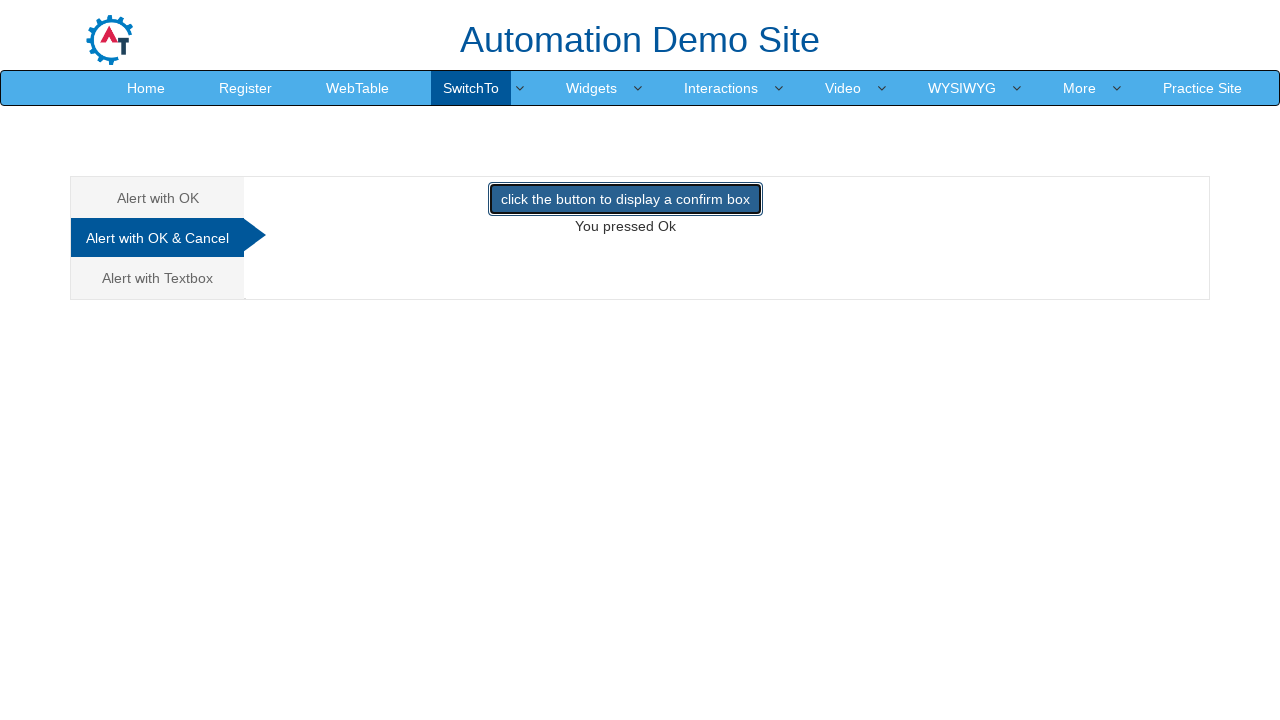

Clicked on Textbox alert tab at (158, 278) on .analystic[href='#Textbox']
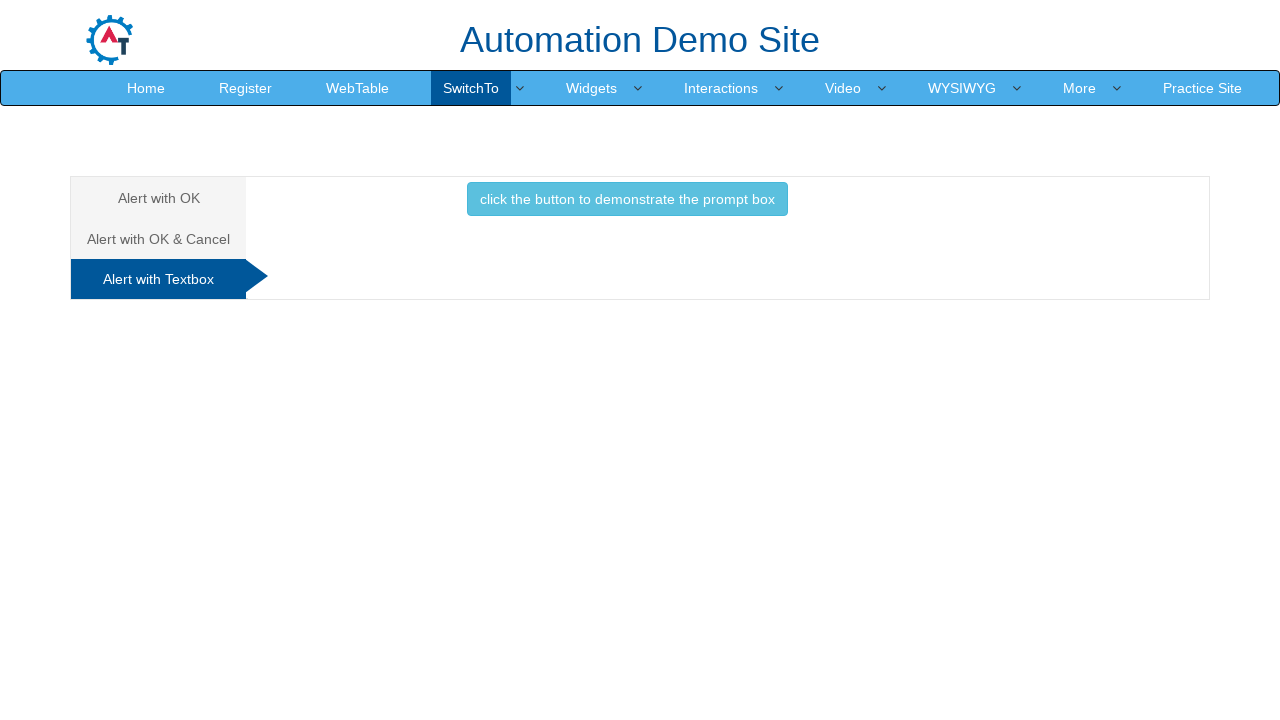

Clicked button to trigger prompt dialog at (627, 199) on .btn.btn-info
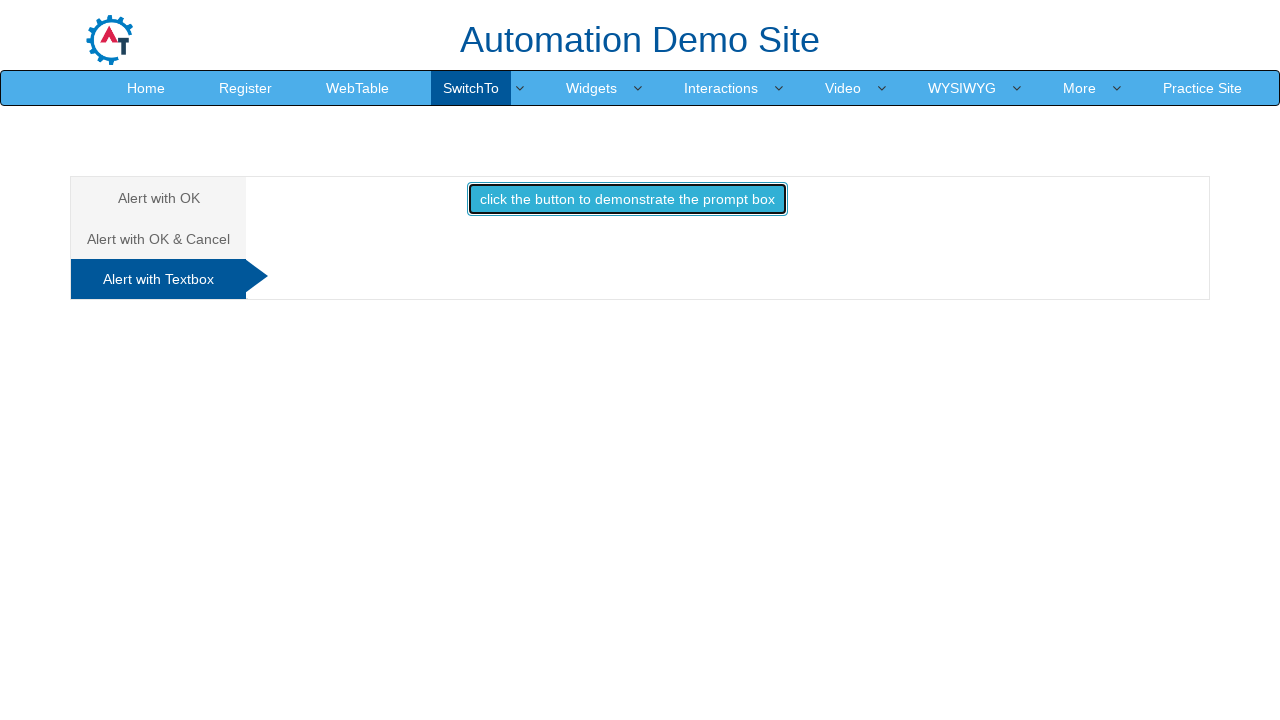

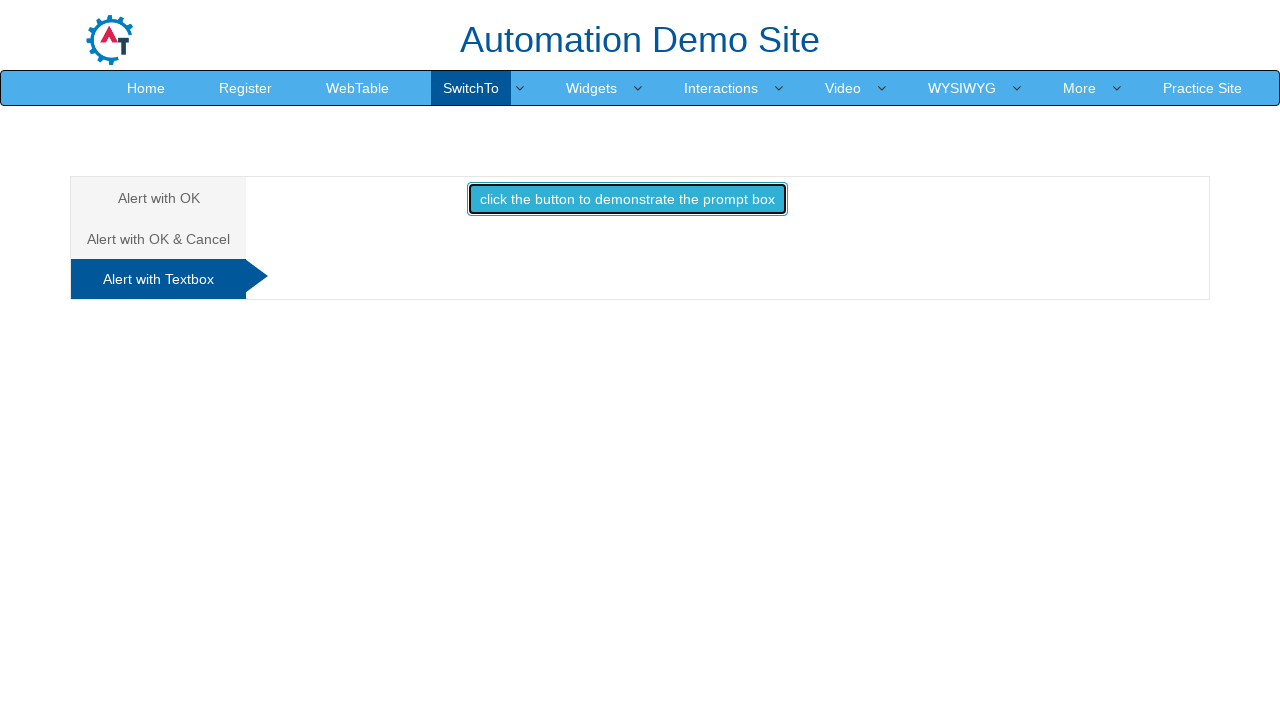